Tests button click functionality by performing a double-click and right-click on buttons, then verifying the corresponding success messages are displayed

Starting URL: https://demoqa.com/buttons

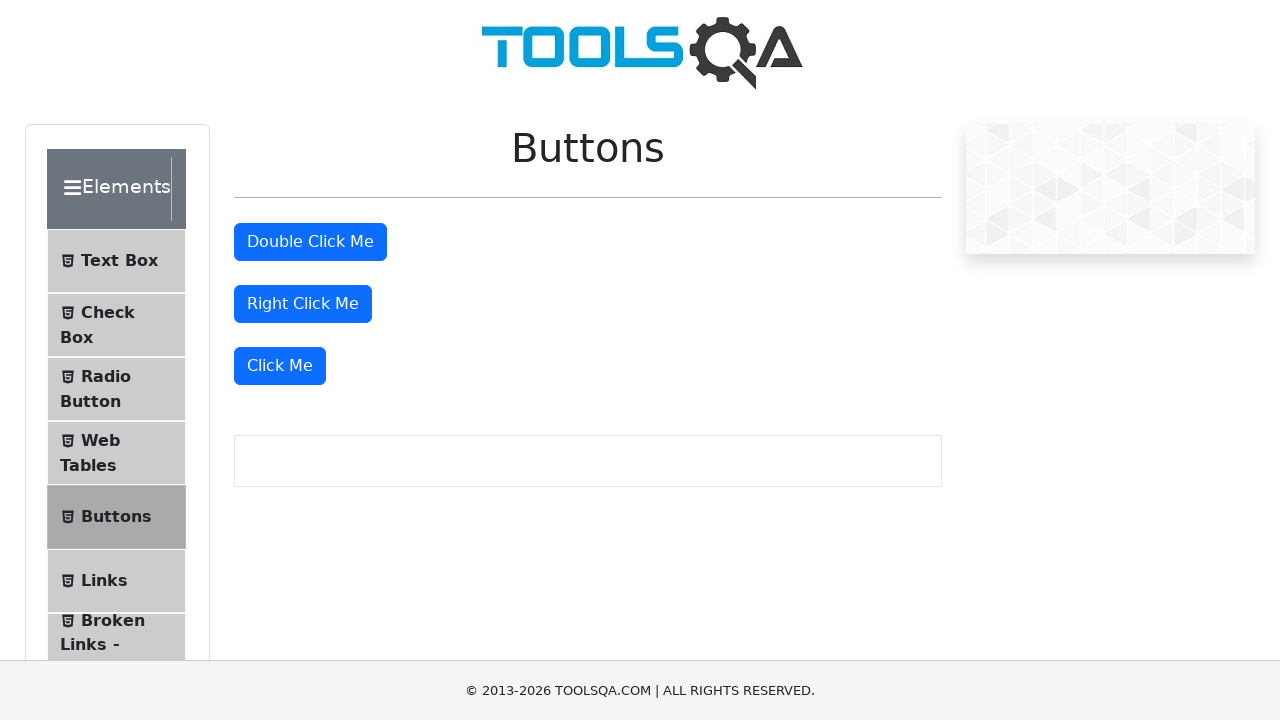

Double-clicked the double click button at (310, 242) on #doubleClickBtn
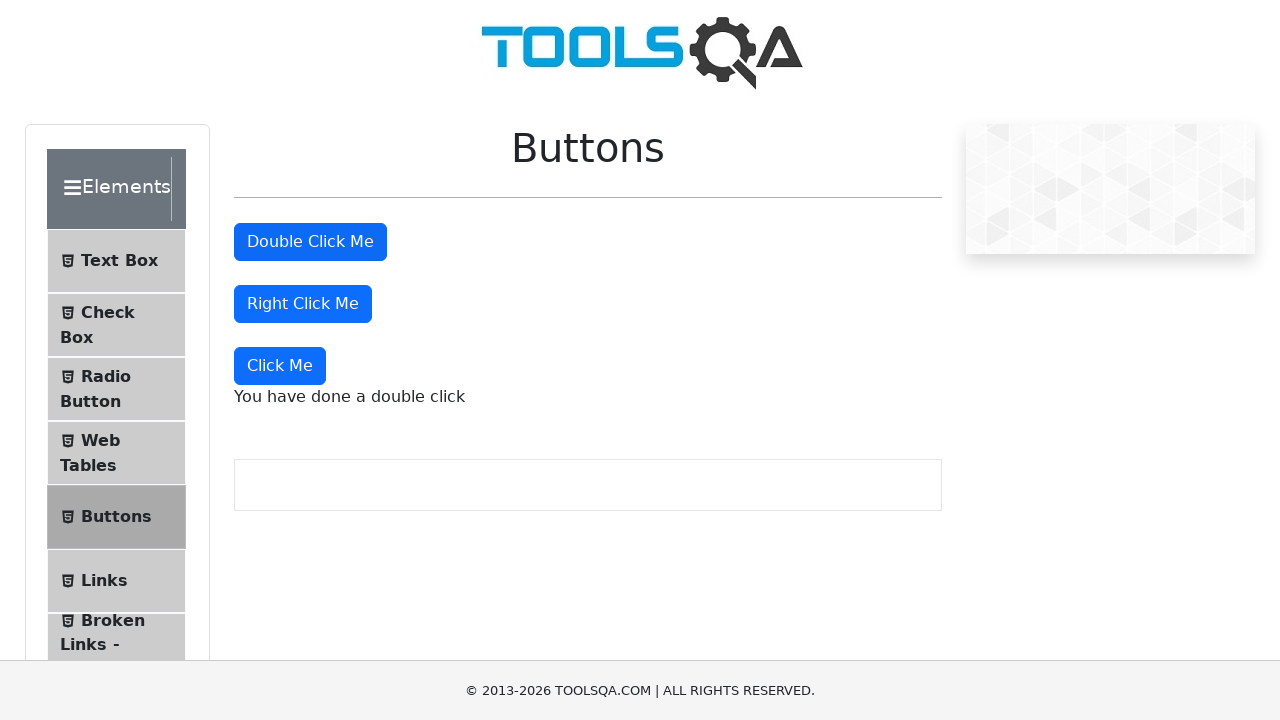

Right-clicked the right click button at (303, 304) on #rightClickBtn
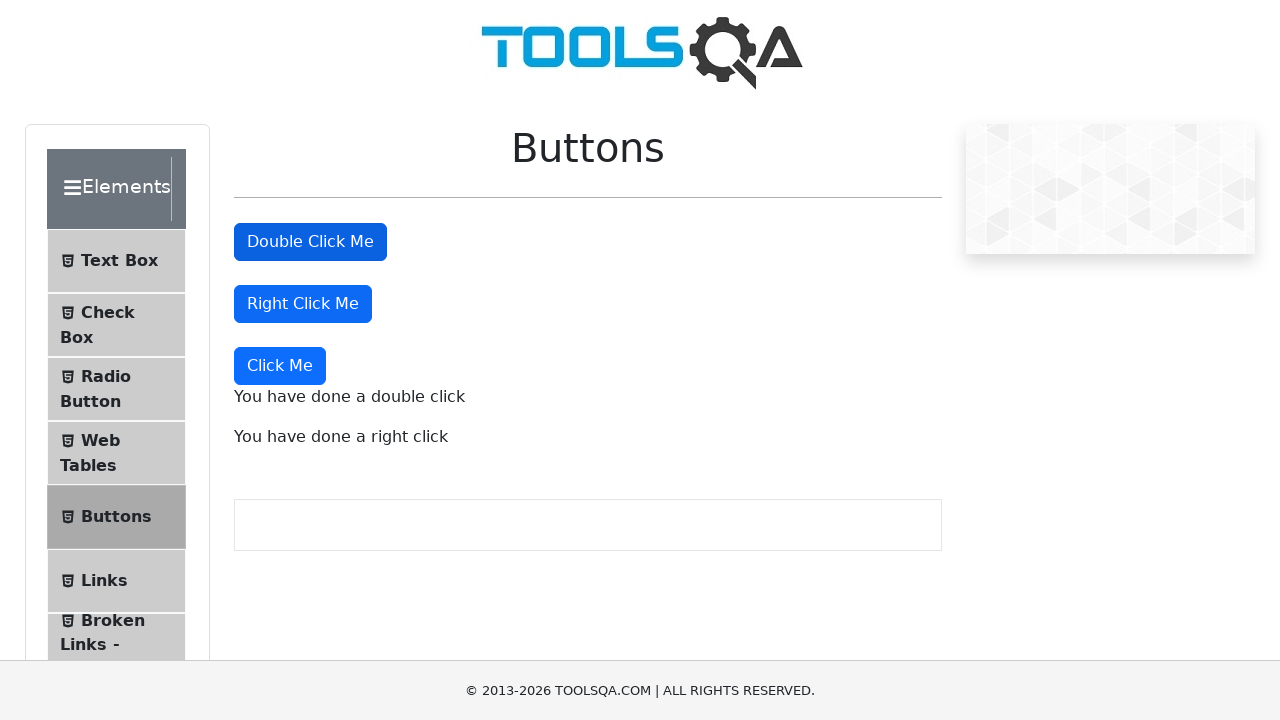

Double click message appeared
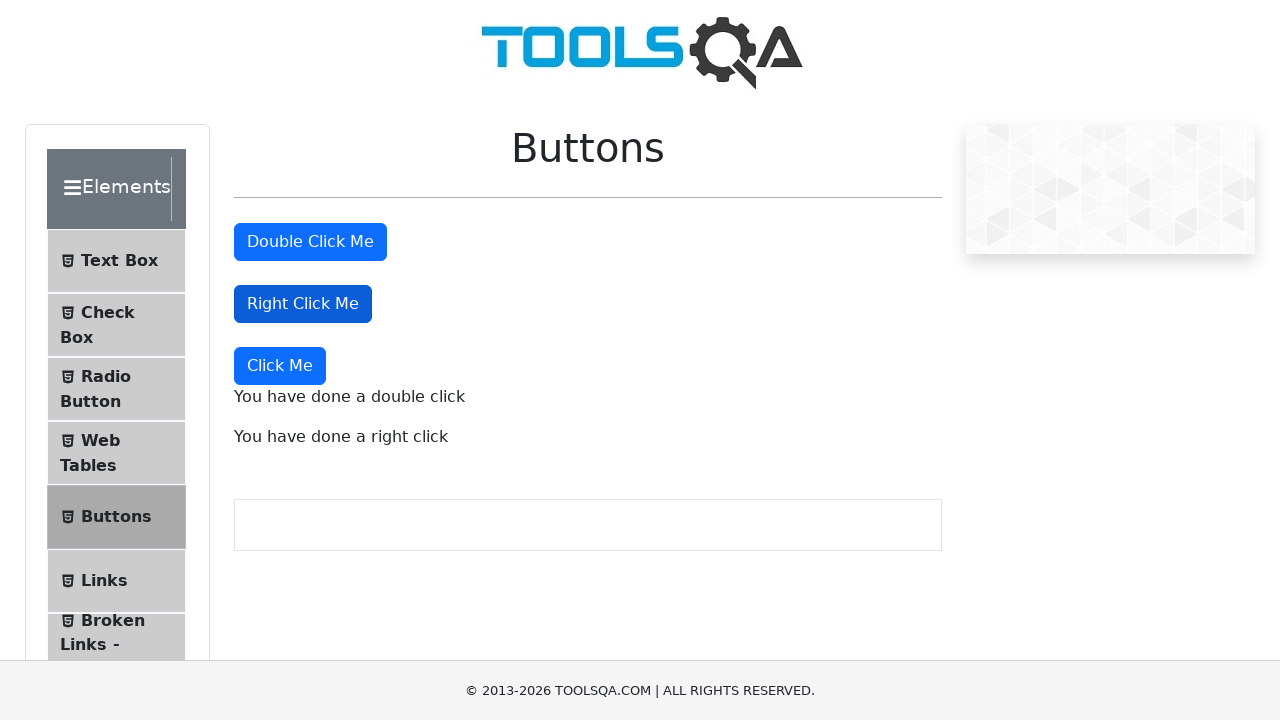

Verified double click success message is displayed
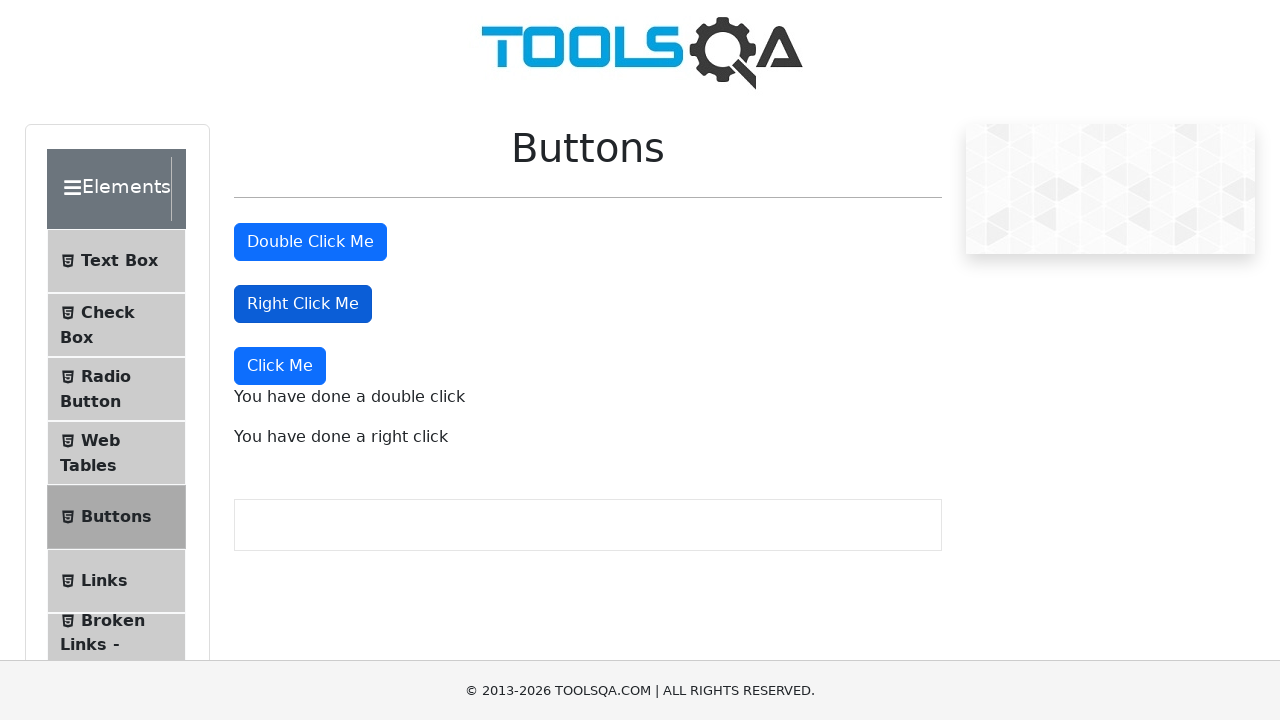

Right click message appeared
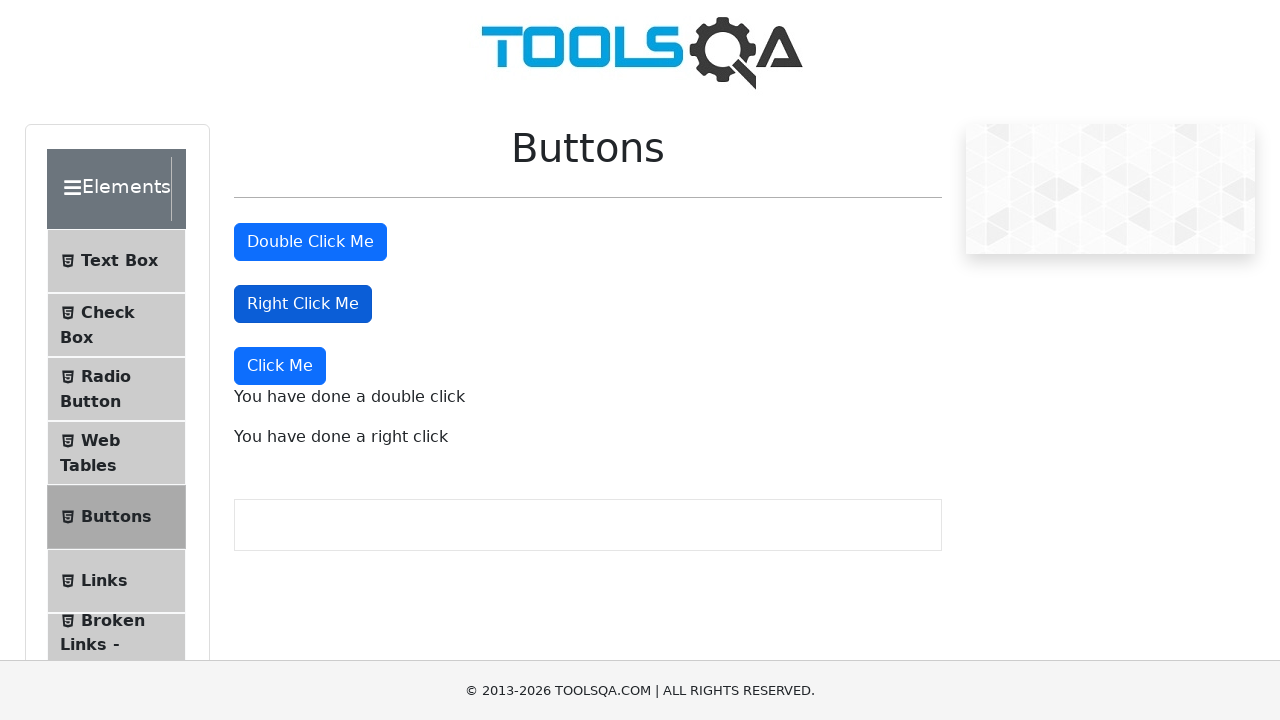

Verified right click success message is displayed
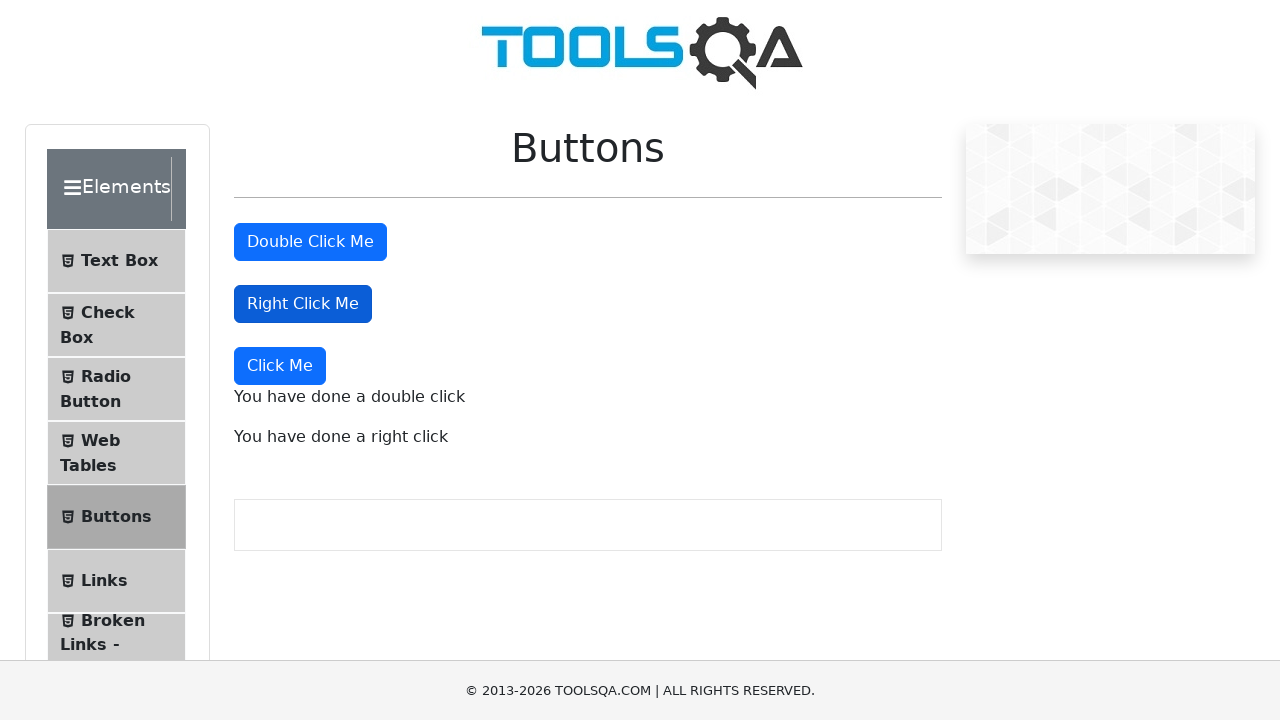

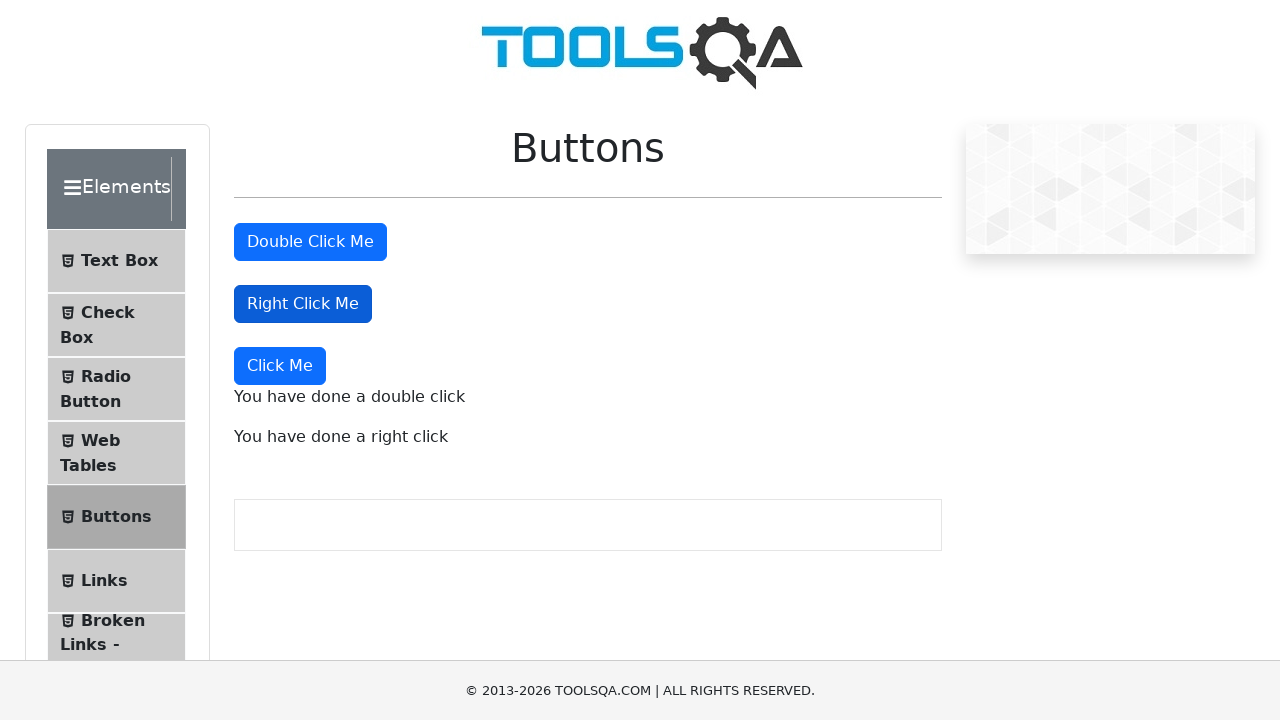